Tests the AngularJS homepage ToDo app by adding a new todo item, verifying the list count, and marking items as done

Starting URL: https://angularjs.org

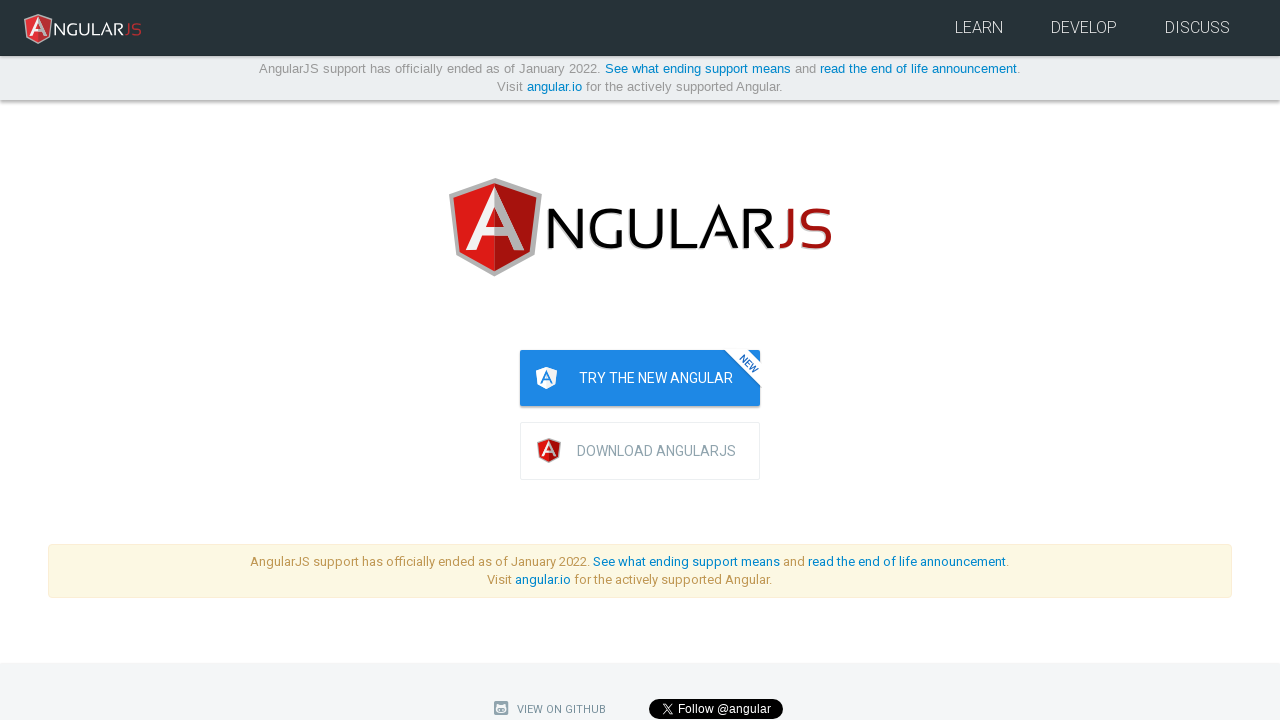

Filled todo input field with 'what is nightwatch?' on [ng-model="todoList.todoText"]
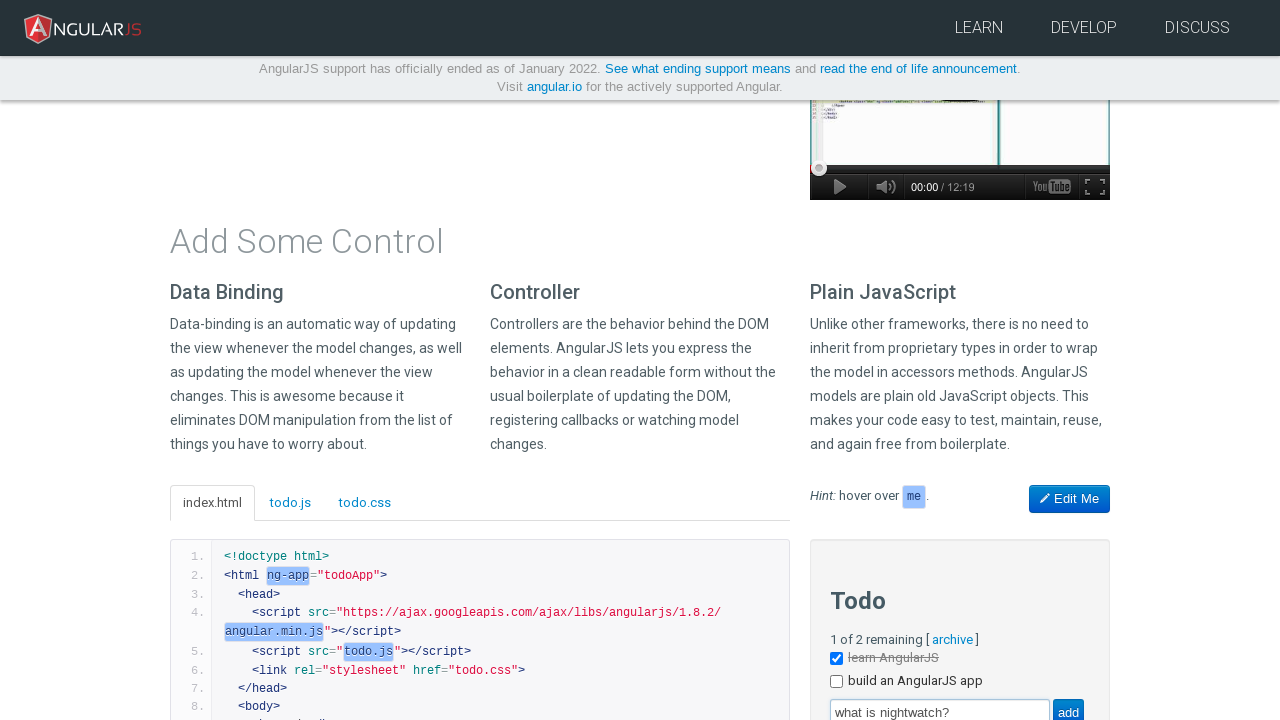

Clicked add button to create new todo item at (1068, 706) on [value="add"]
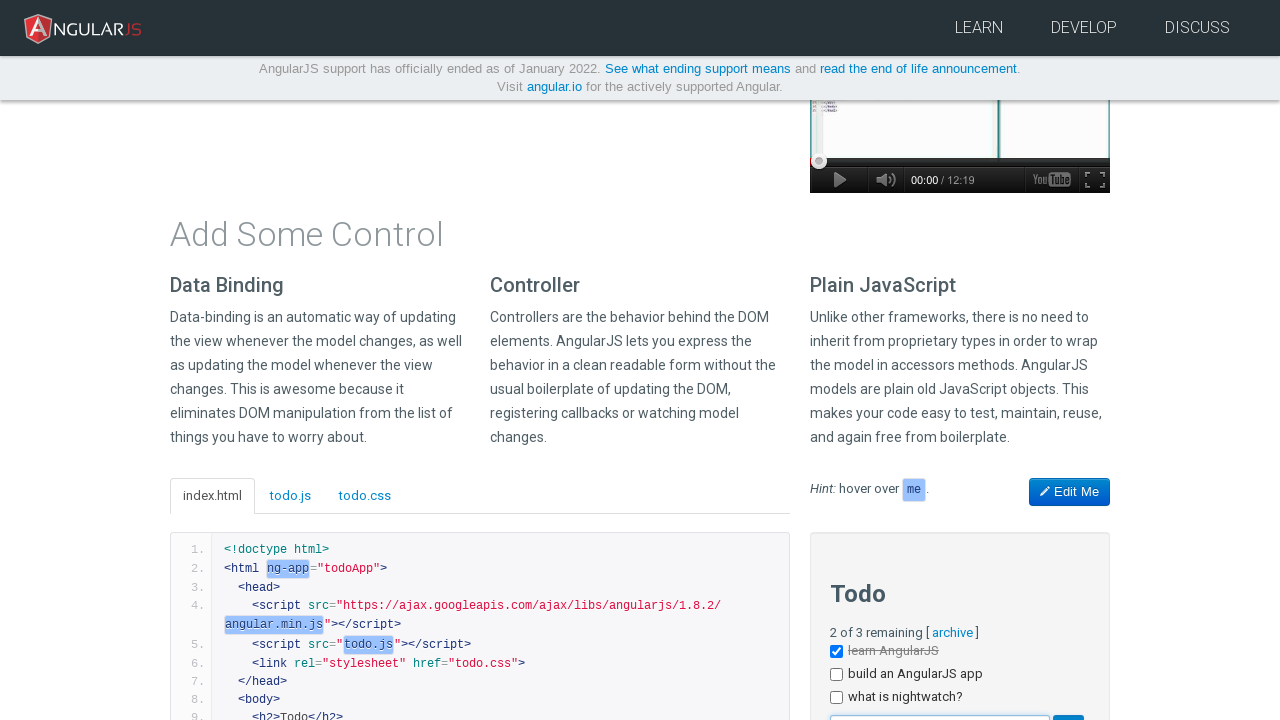

New todo item appeared in the list (verified 3rd item exists)
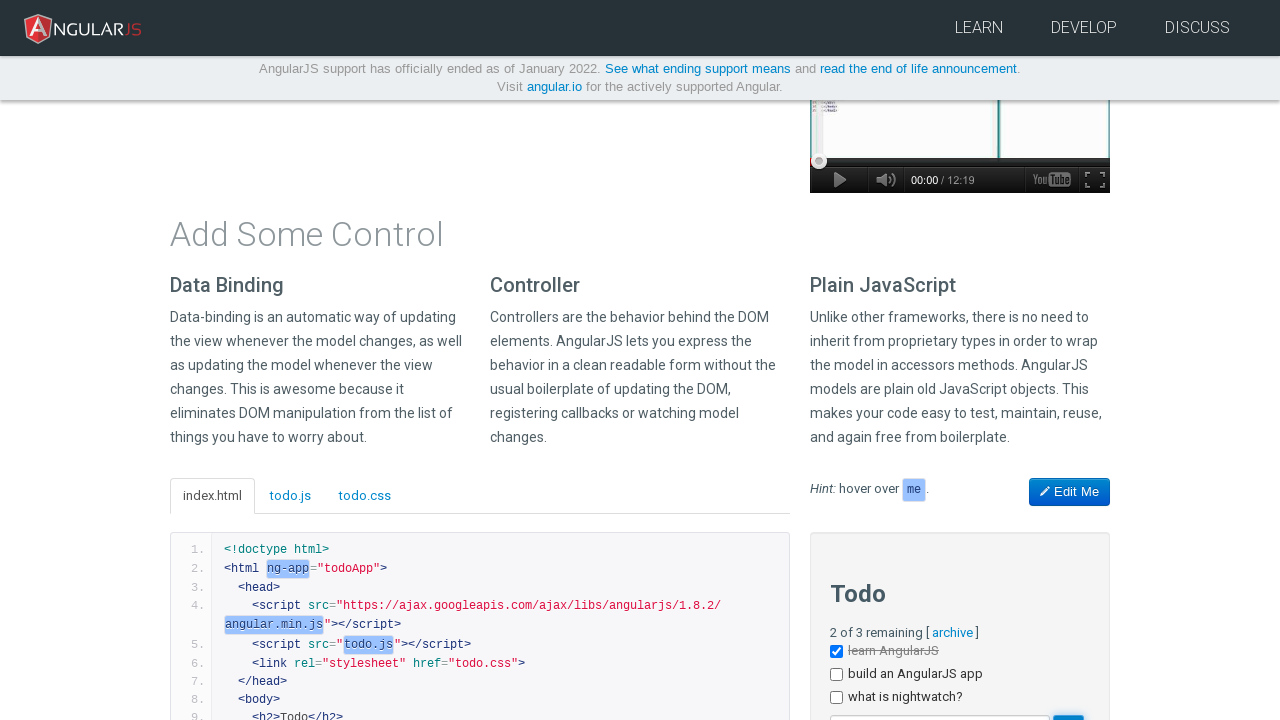

Clicked checkbox on the new todo item to mark it as done at (836, 698) on [ng-repeat="todo in todoList.todos"]:nth-child(3) input
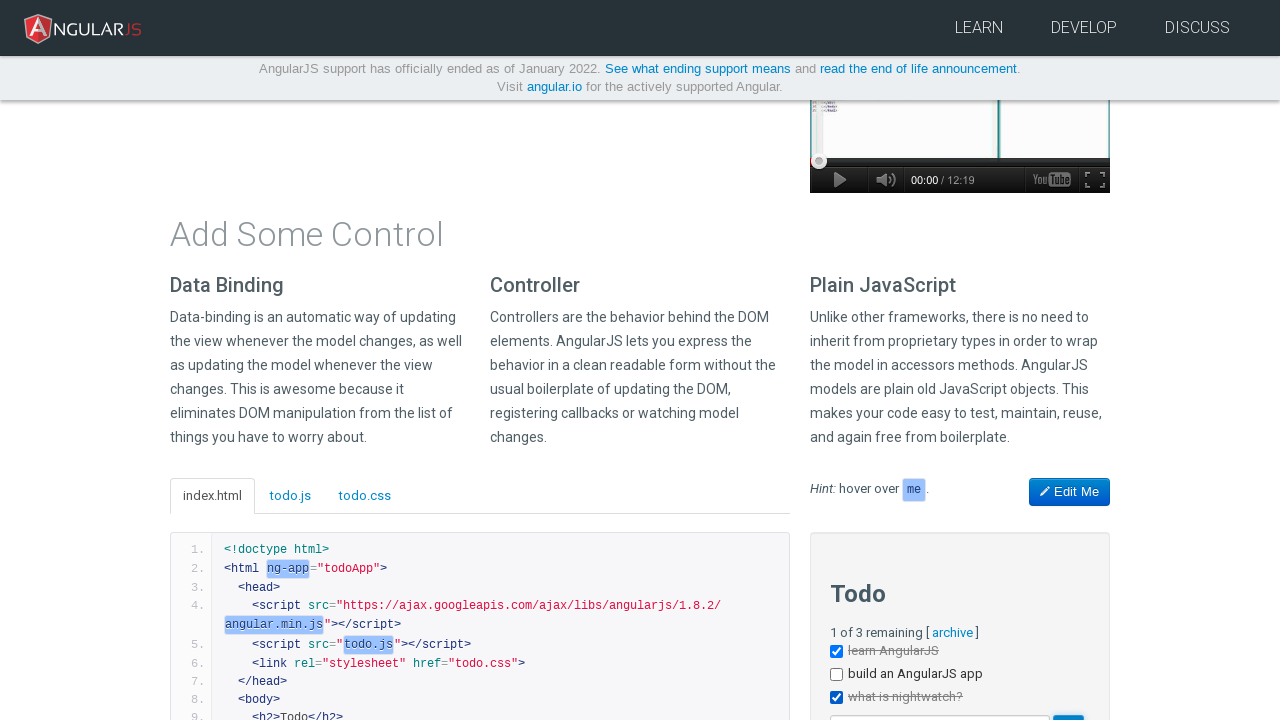

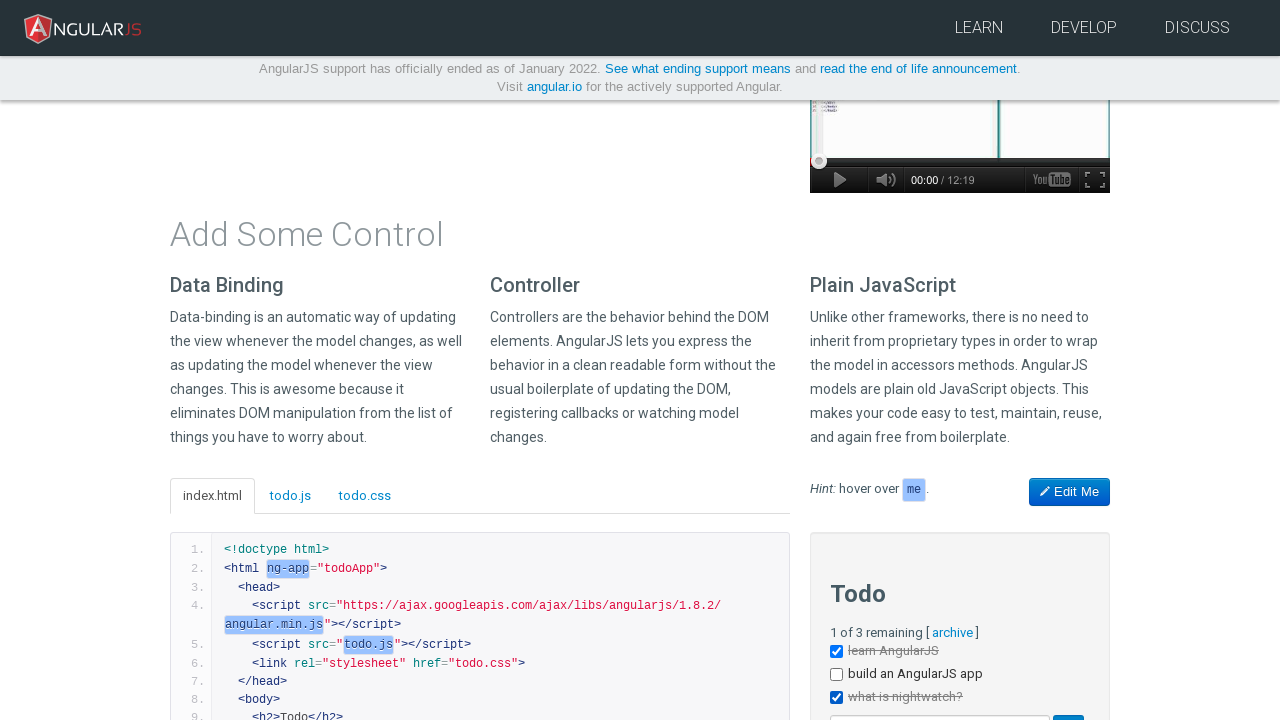